Navigates to Медиатека page and verifies that the folder named "Благовестие" exists

Starting URL: https://propovednik.com/

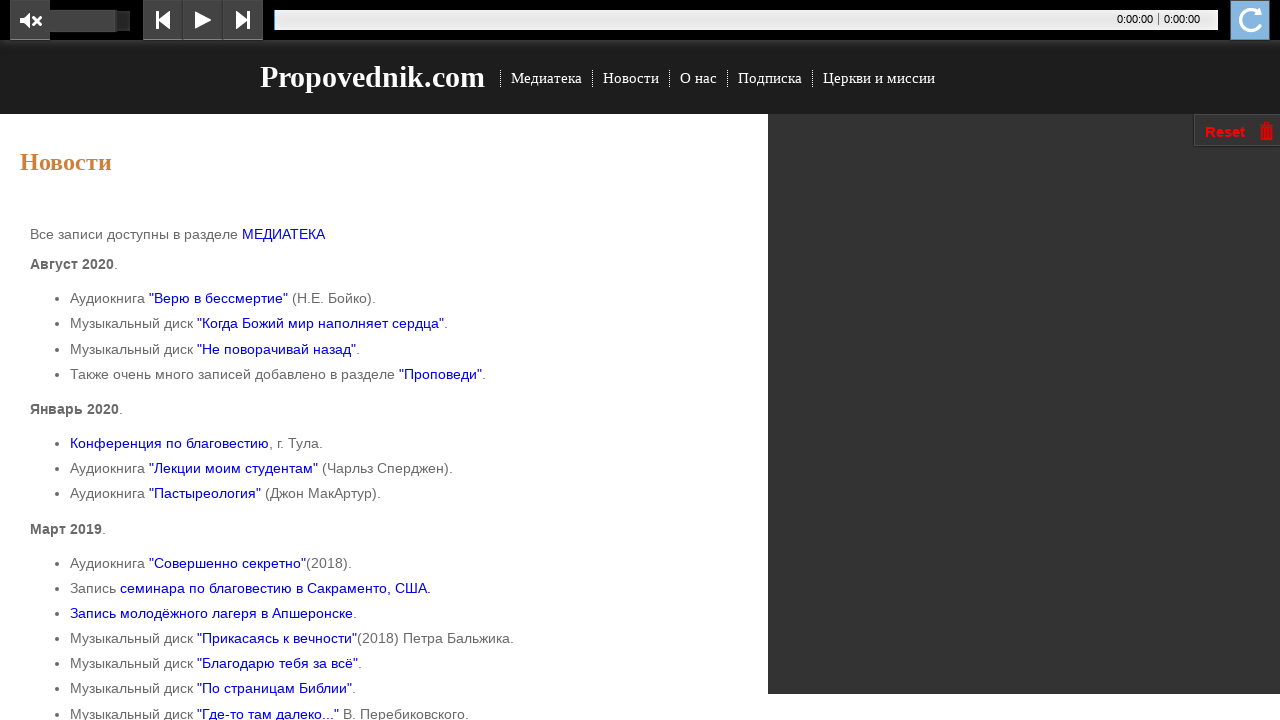

Navigated to https://propovednik.com/
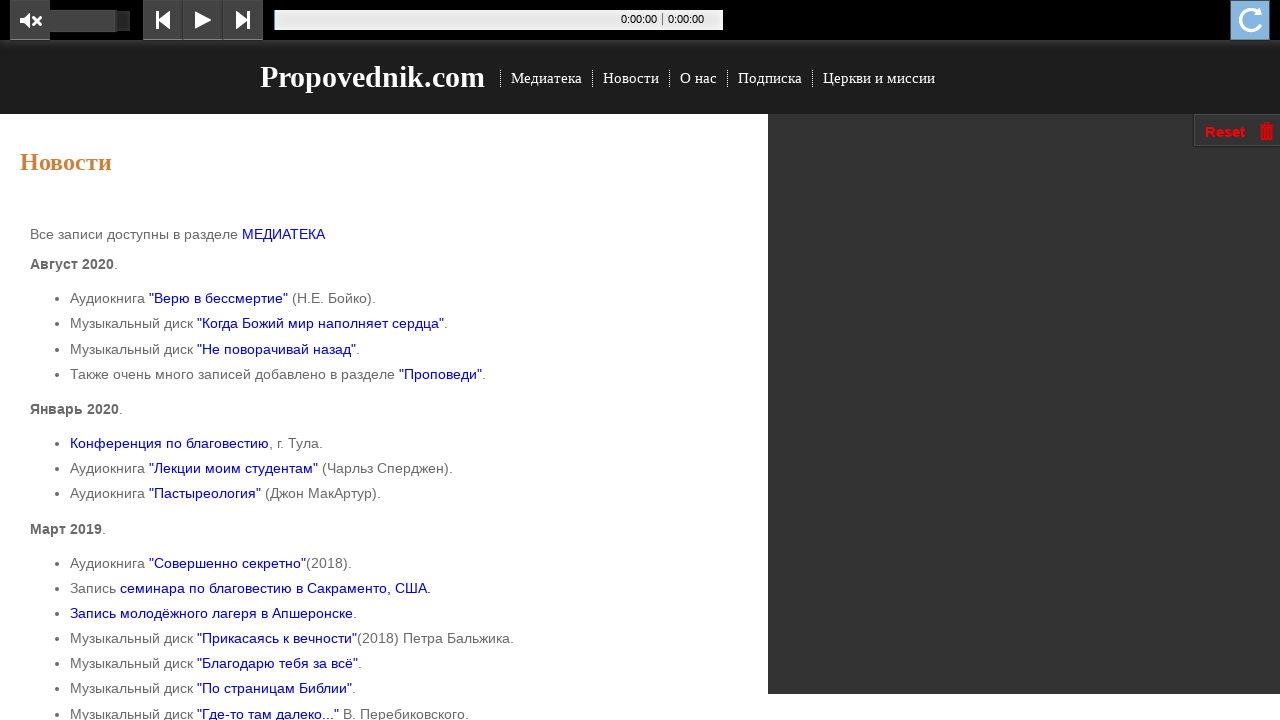

Clicked on Медиатека menu item at (546, 78) on text=Медиатека
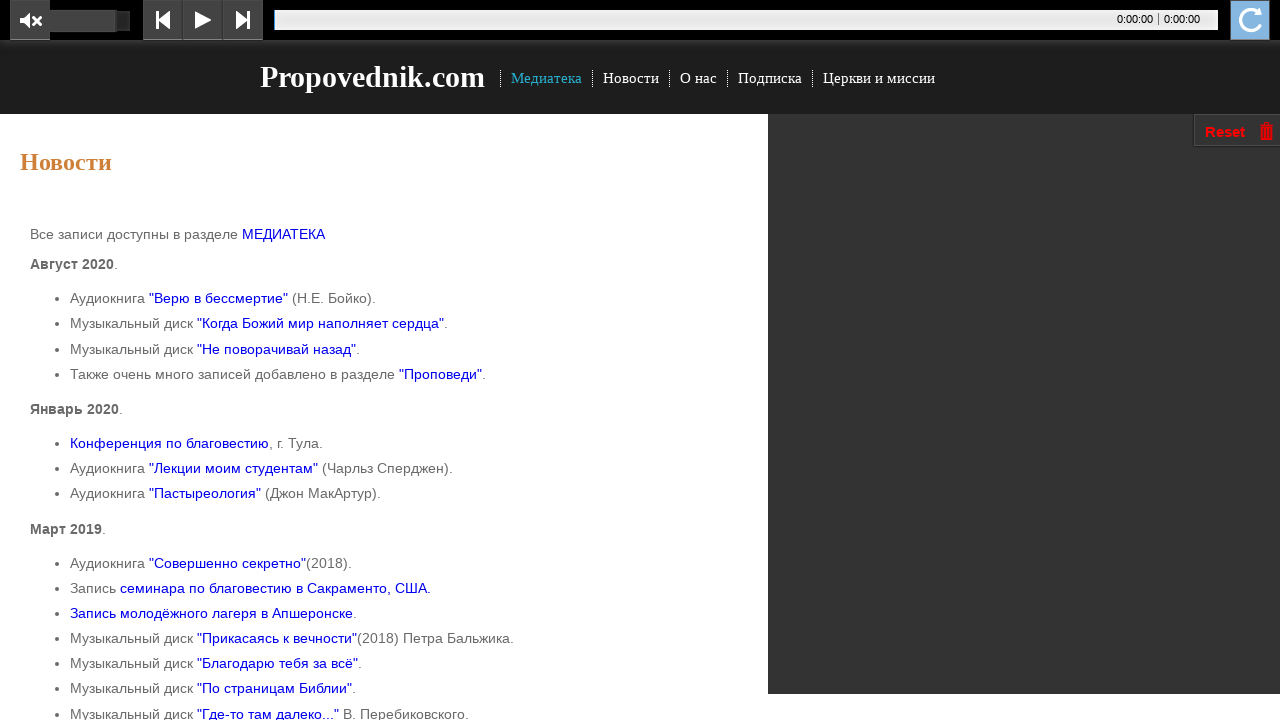

Waited for Благовестие folder to load
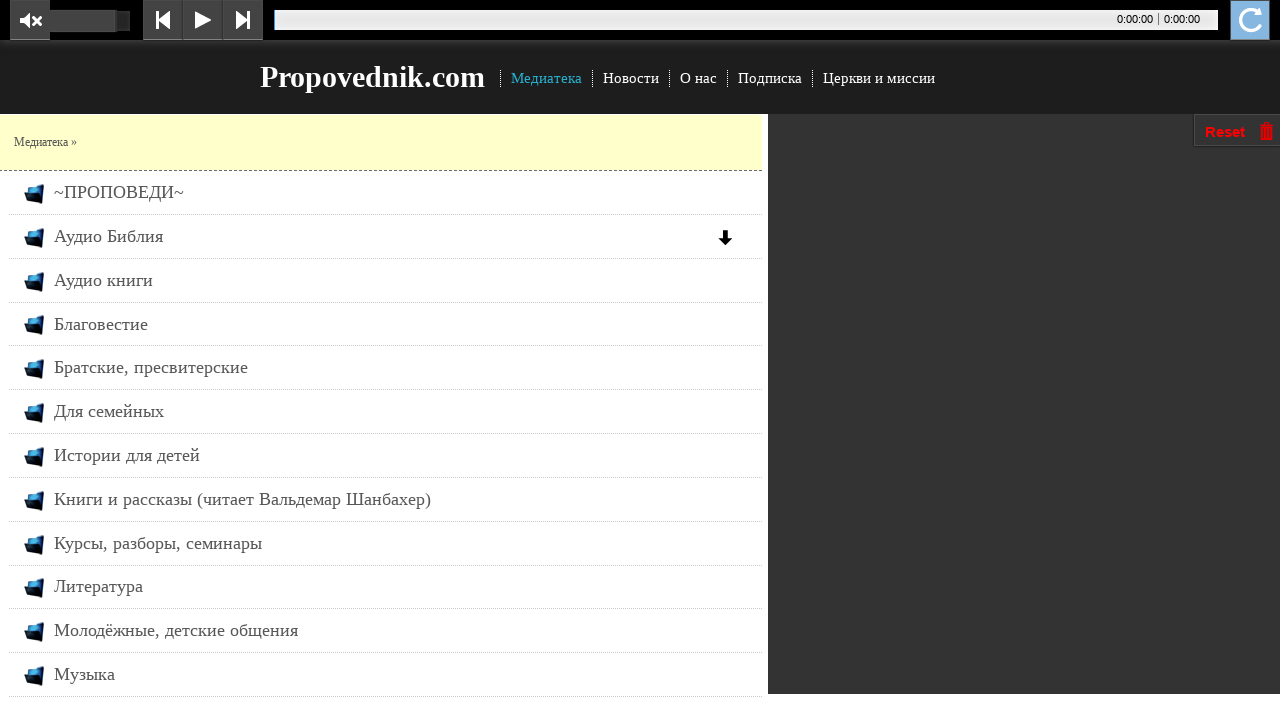

Verified that Благовестие folder is visible
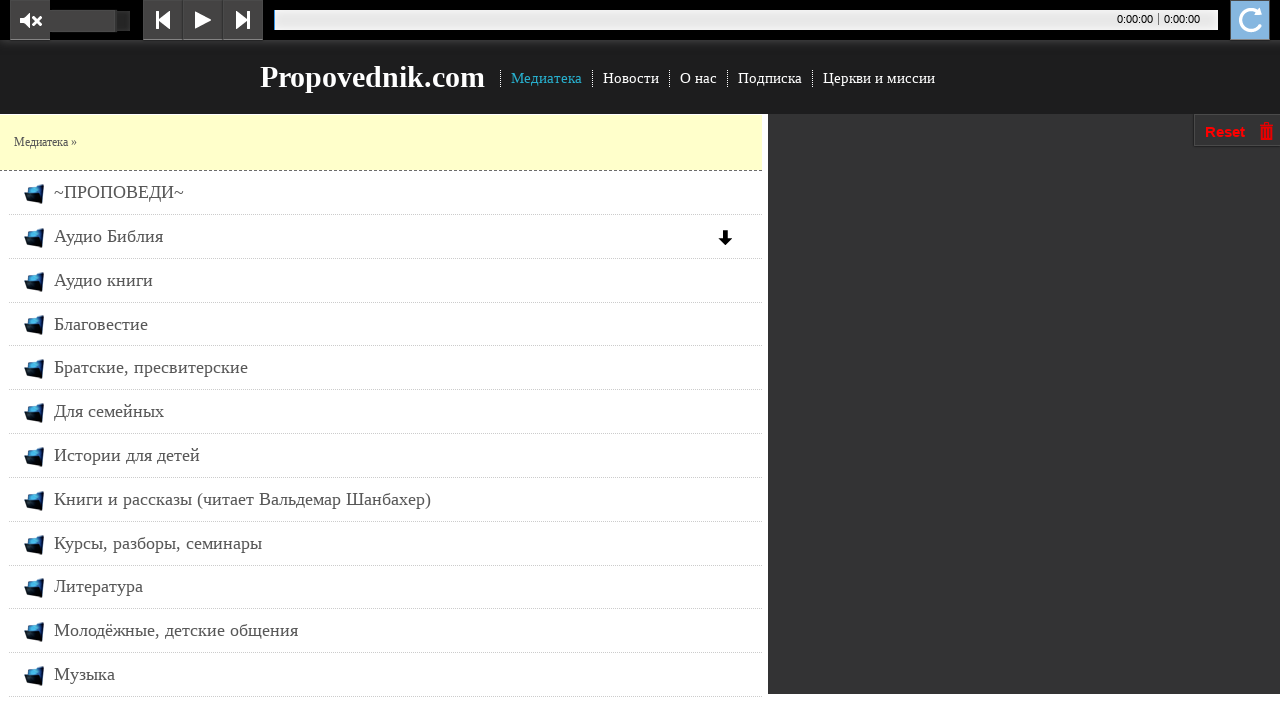

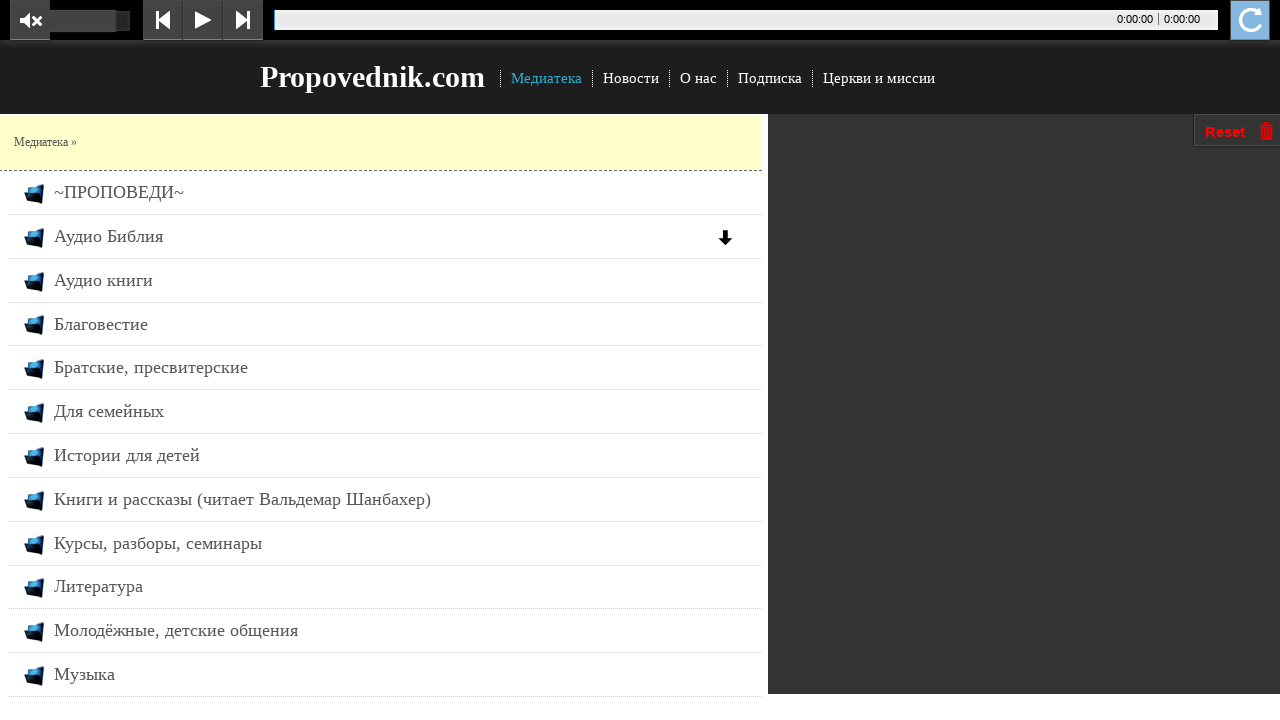